Tests that submitting an invalid ZIP code (2 digits) displays an error message

Starting URL: https://www.sharelane.com/cgi-bin/main.py

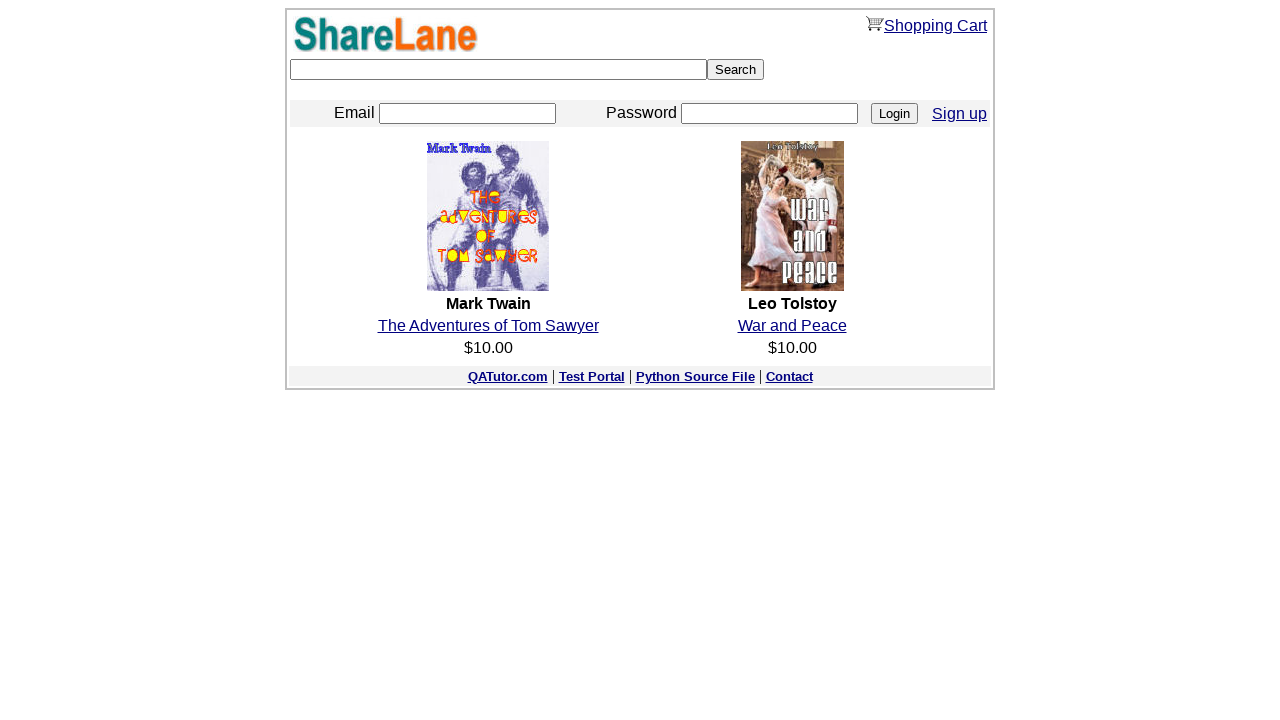

Navigated to ShareLane main page
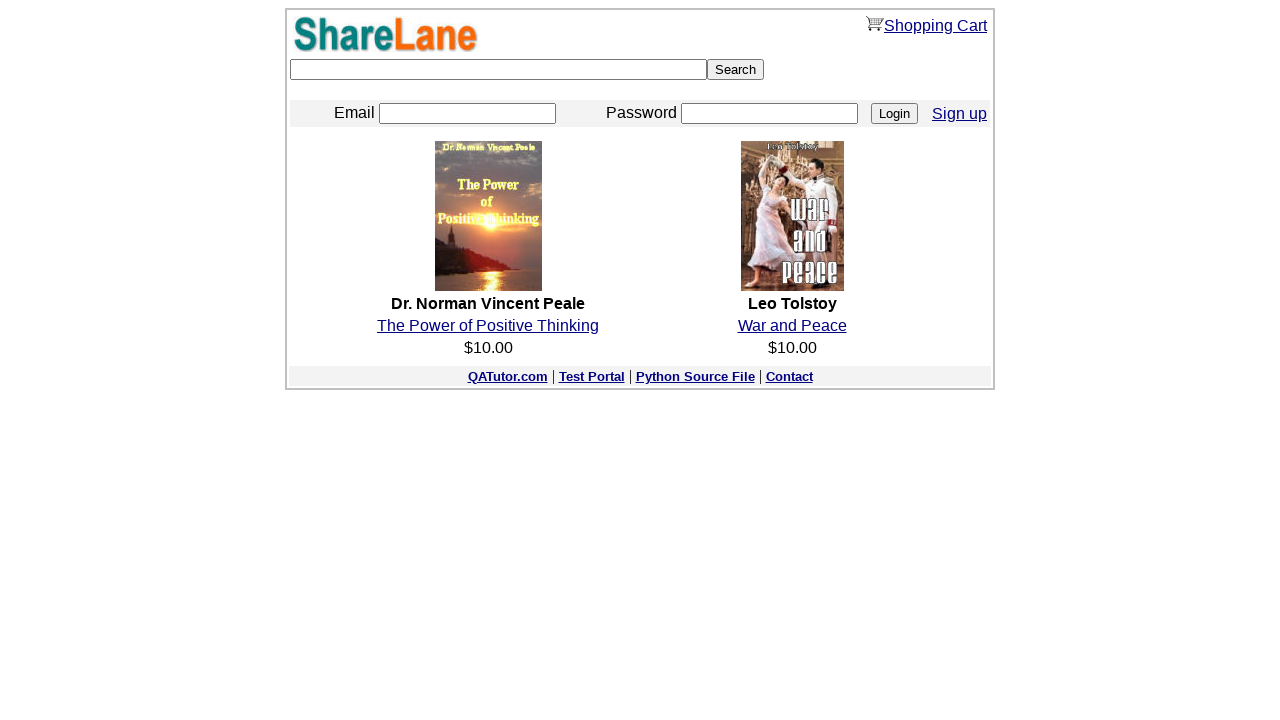

Clicked Sign up link at (960, 113) on a:text('Sign up')
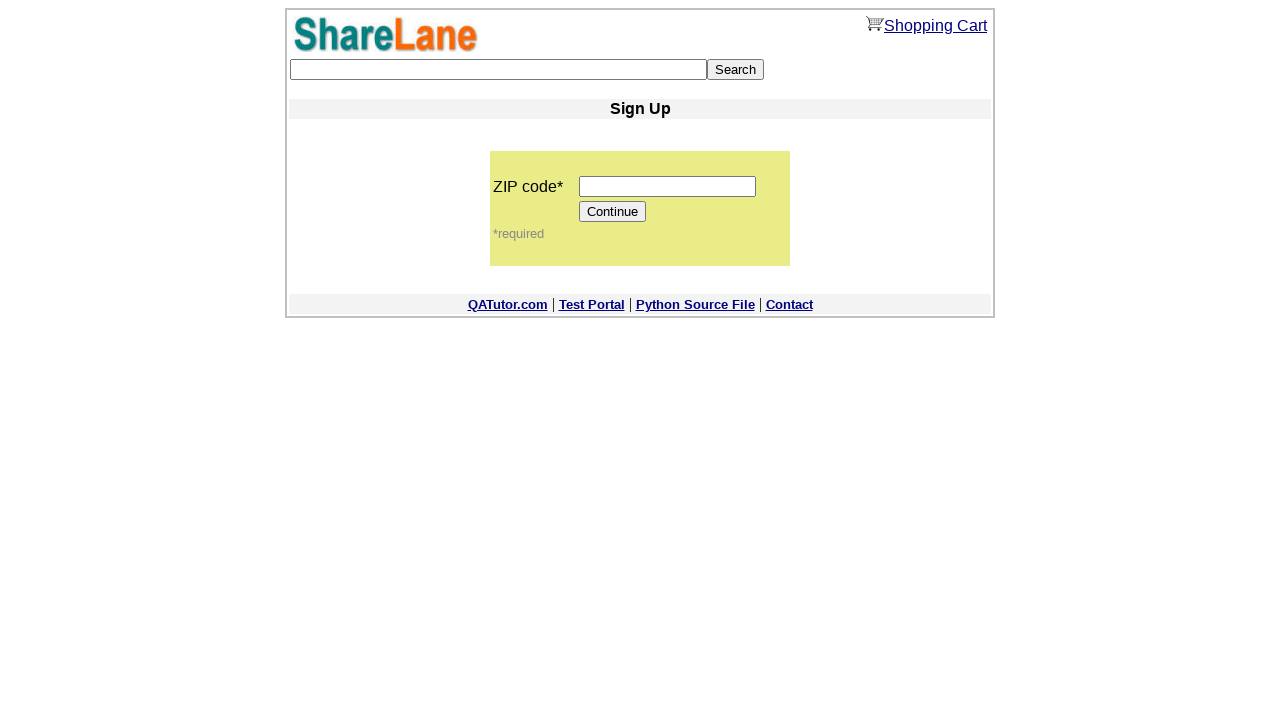

Entered invalid ZIP code '12' (2 digits instead of 5) on input[name='zip_code']
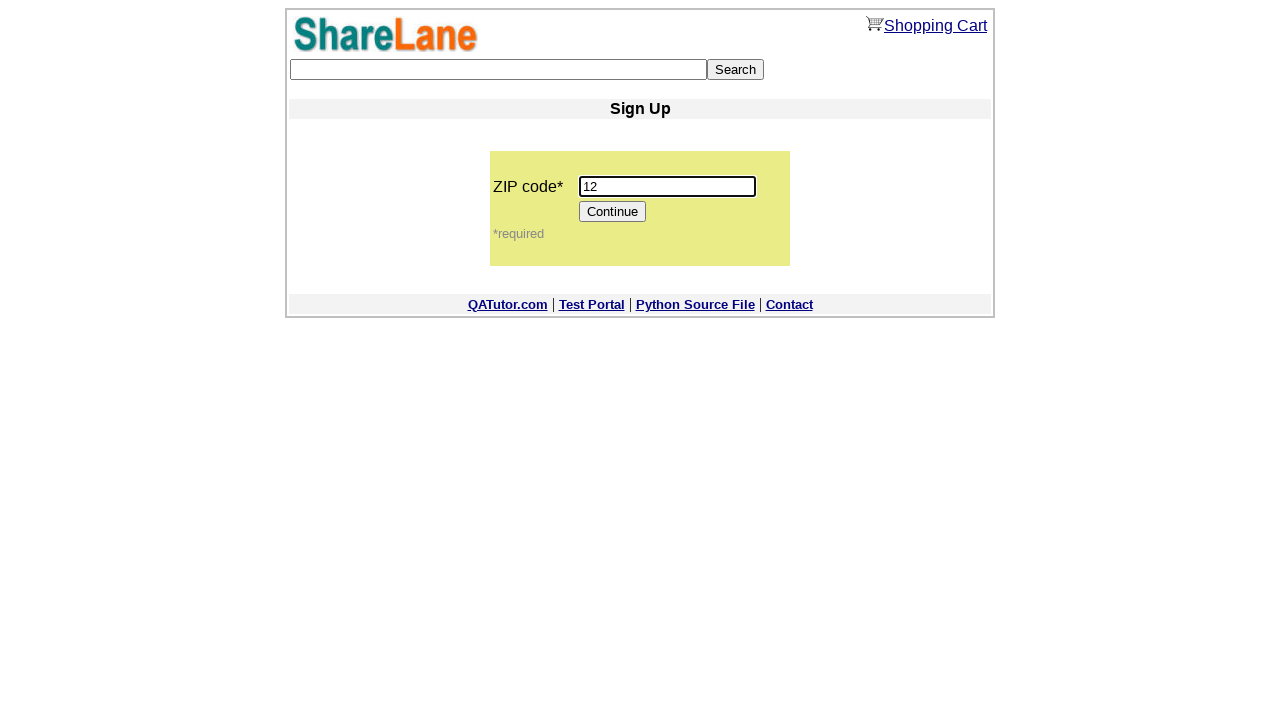

Clicked Continue button to submit form at (613, 212) on input[value='Continue']
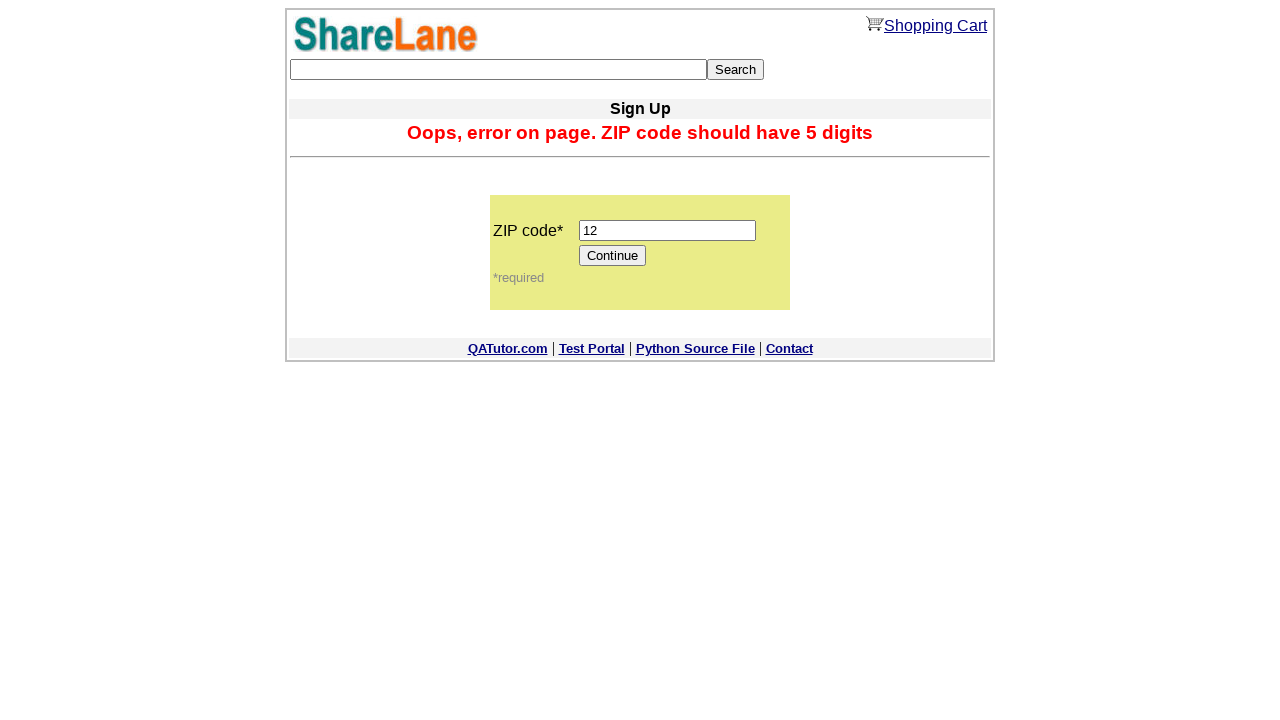

Error message appeared on page
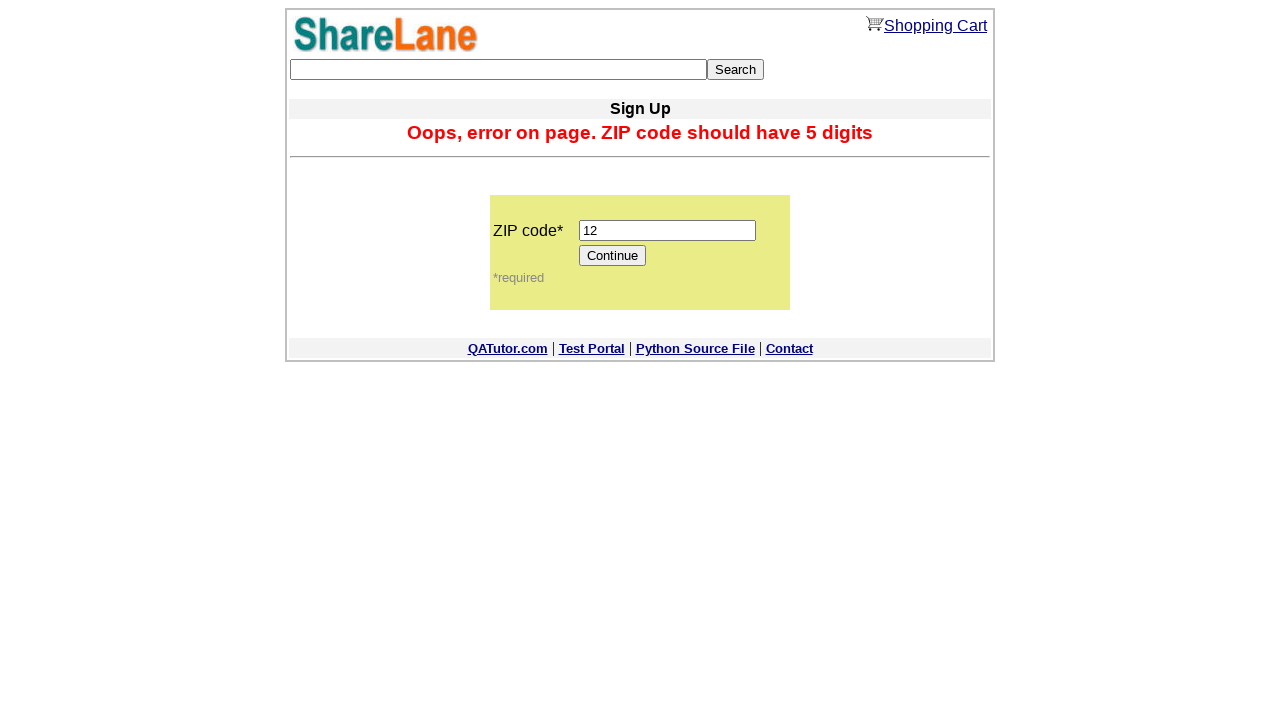

Retrieved error message text
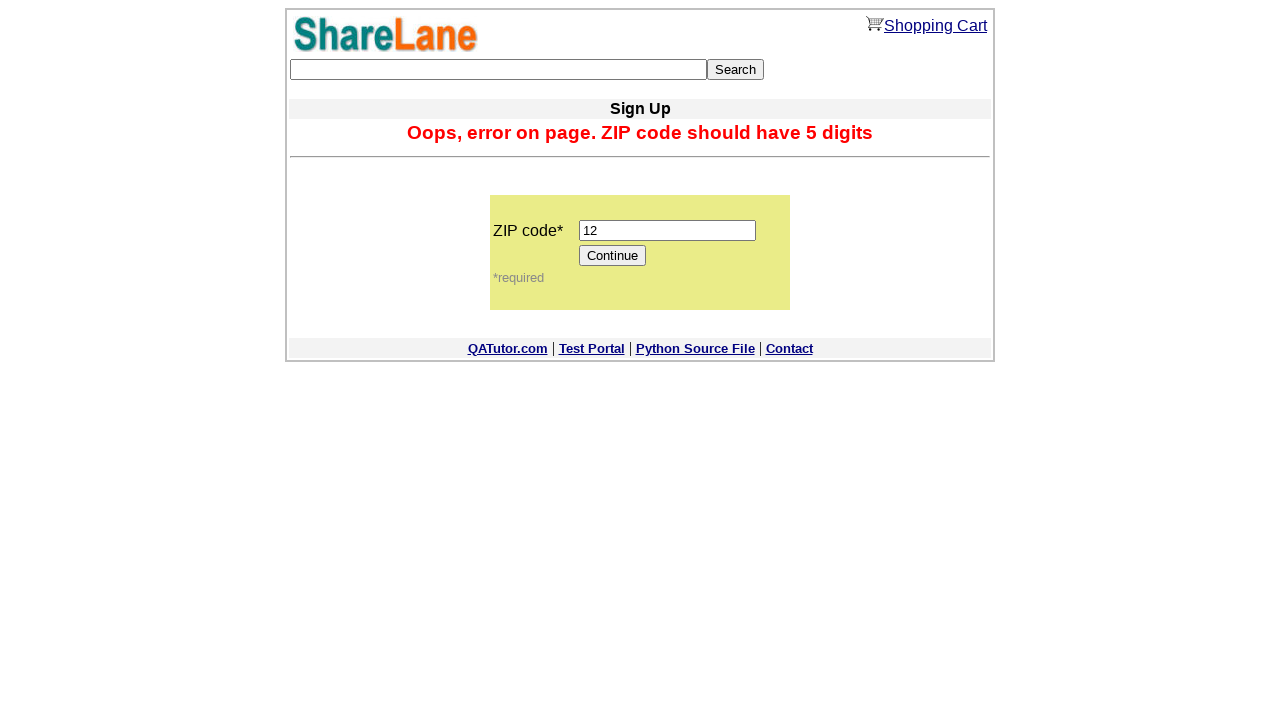

Verified error message: 'Oops, error on page. ZIP code should have 5 digits'
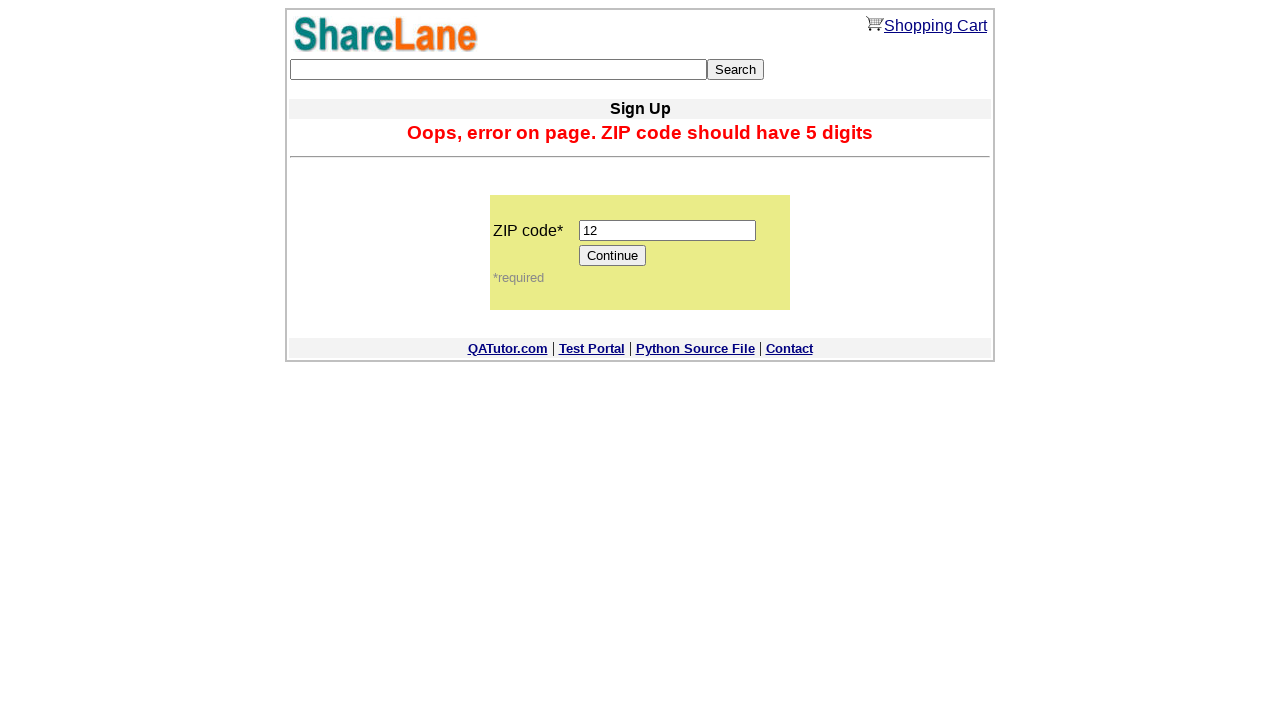

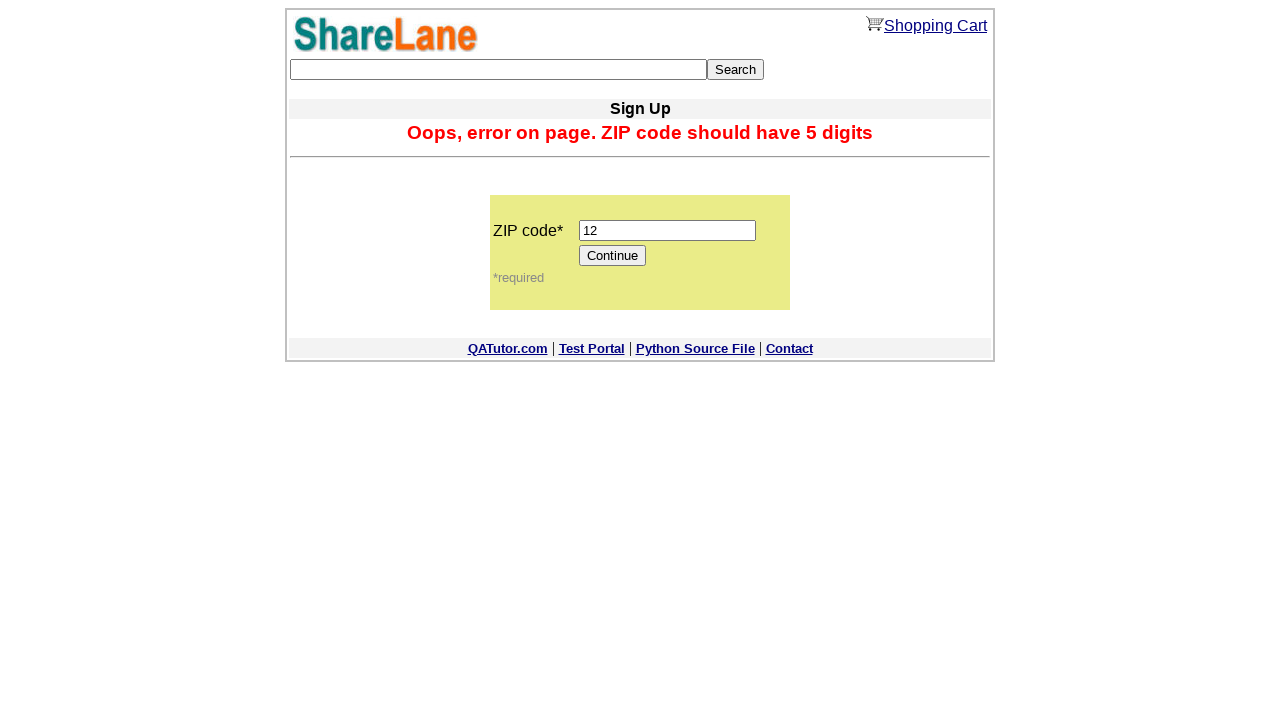